Tests handling of multiple browser windows/popups by clicking links that open new tabs, interacting with the new pages, and switching between windows.

Starting URL: http://omayo.blogspot.com/

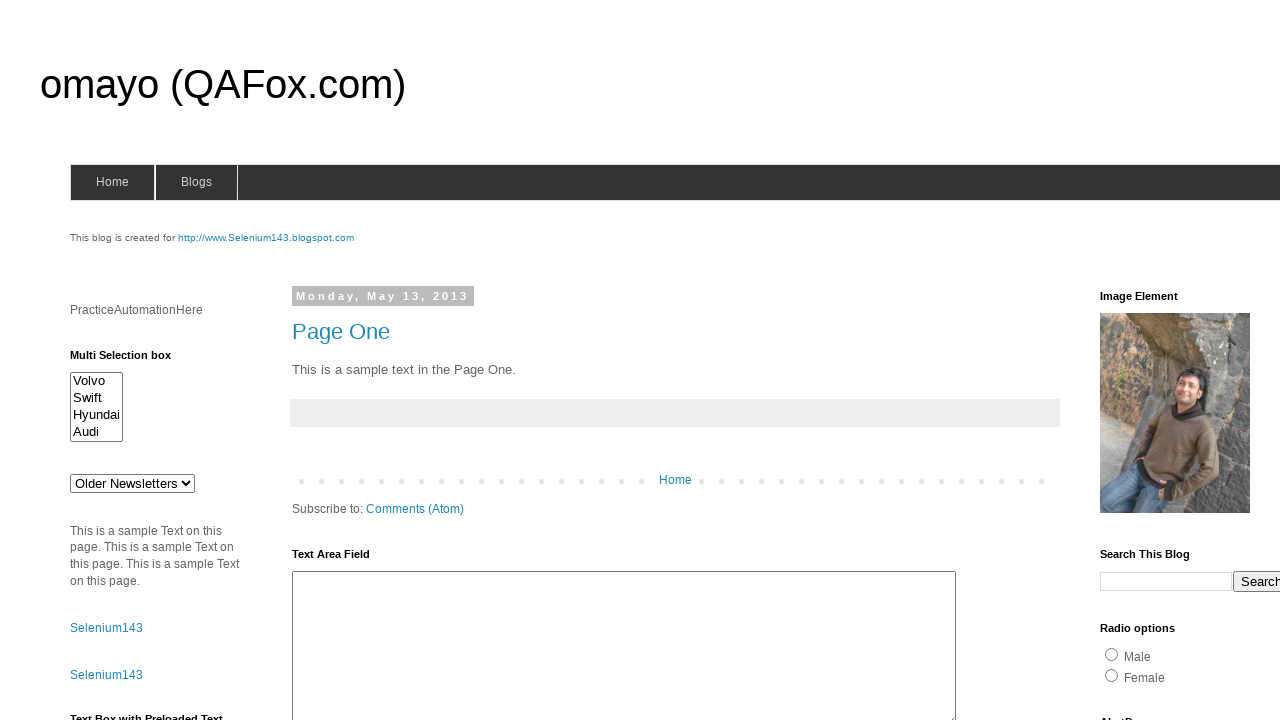

Clicked SeleniumTutorial link to open new popup window at (116, 360) on xpath=//a[contains(text(),"SeleniumTutorial")]
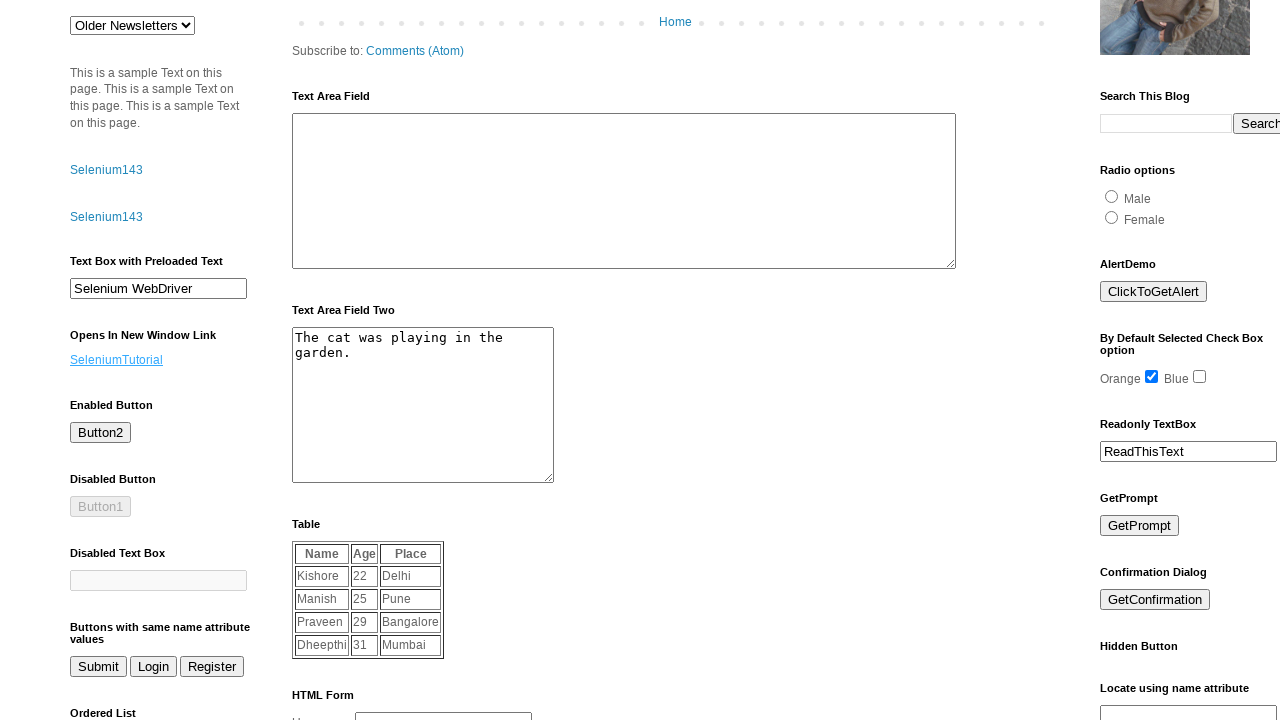

Captured new popup window reference
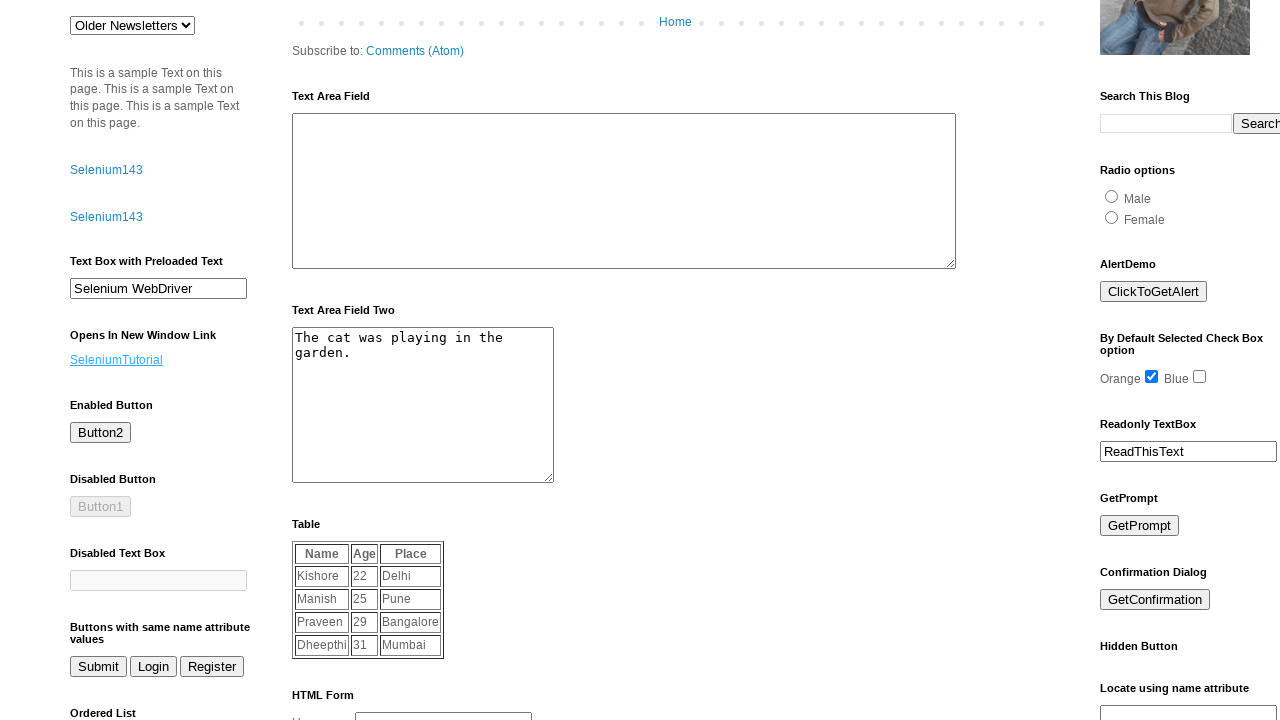

New page finished loading
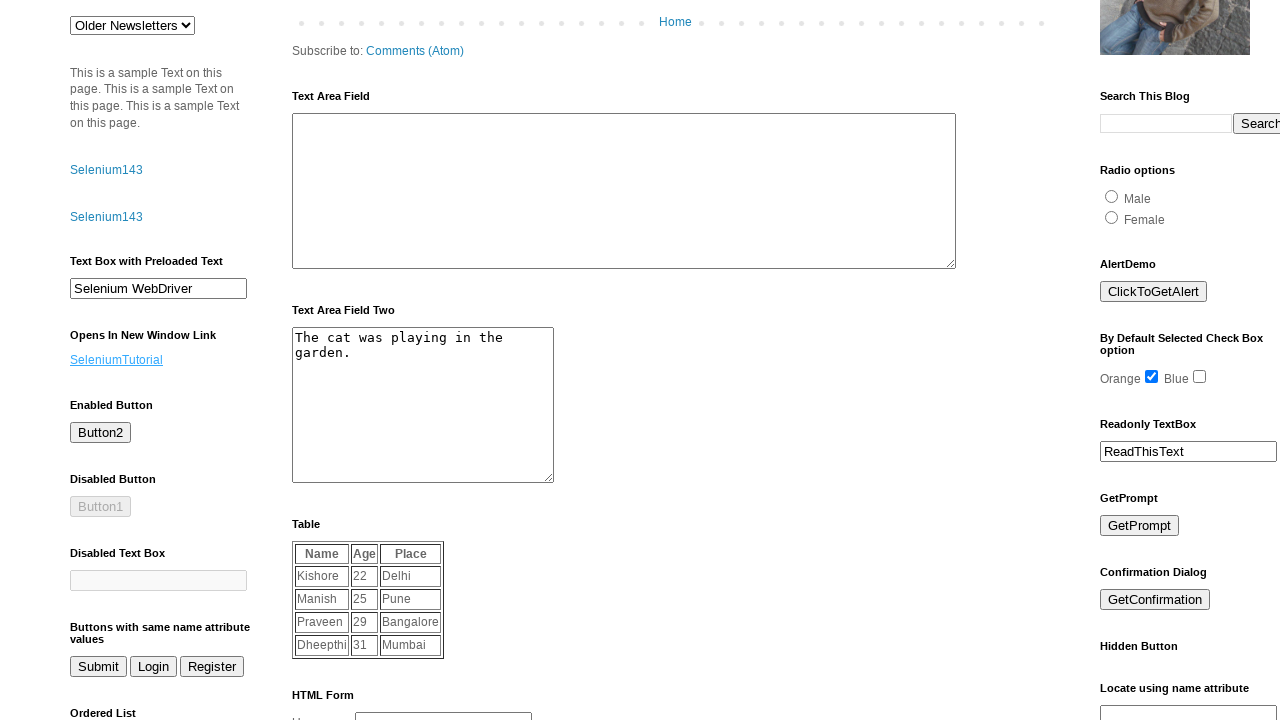

Retrieved new page title: Selenium143
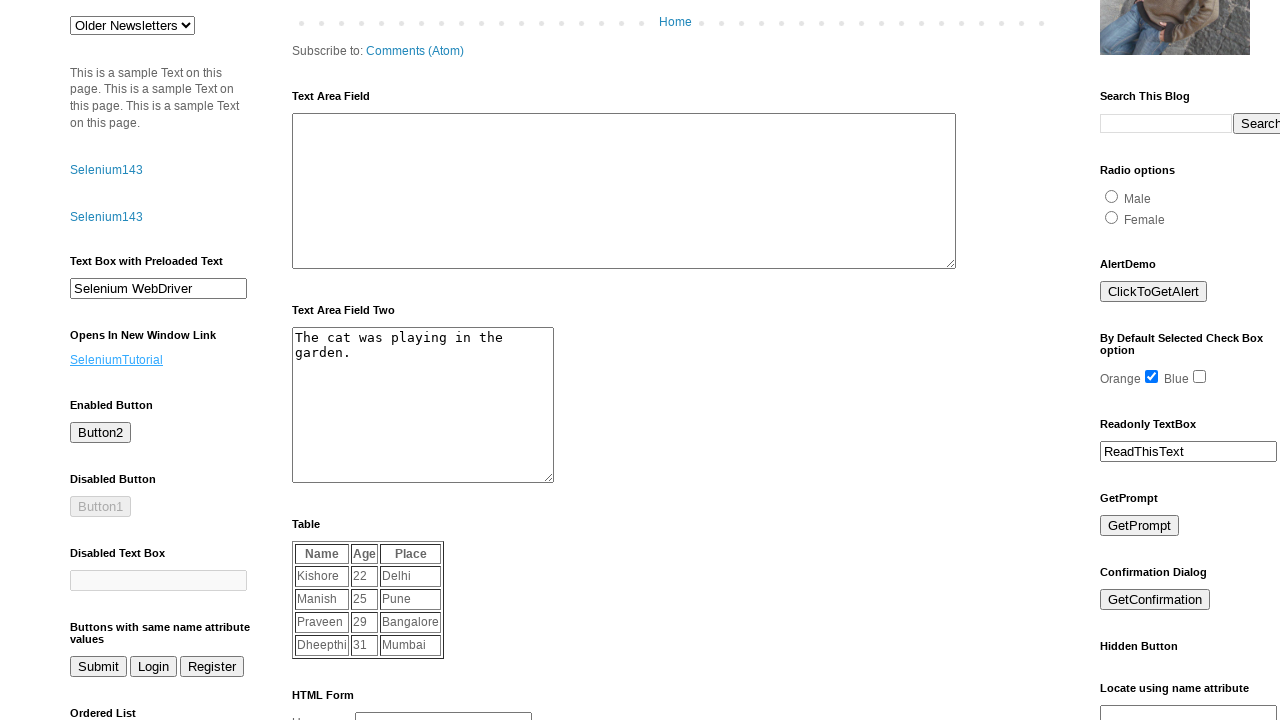

Switched focus back to main page
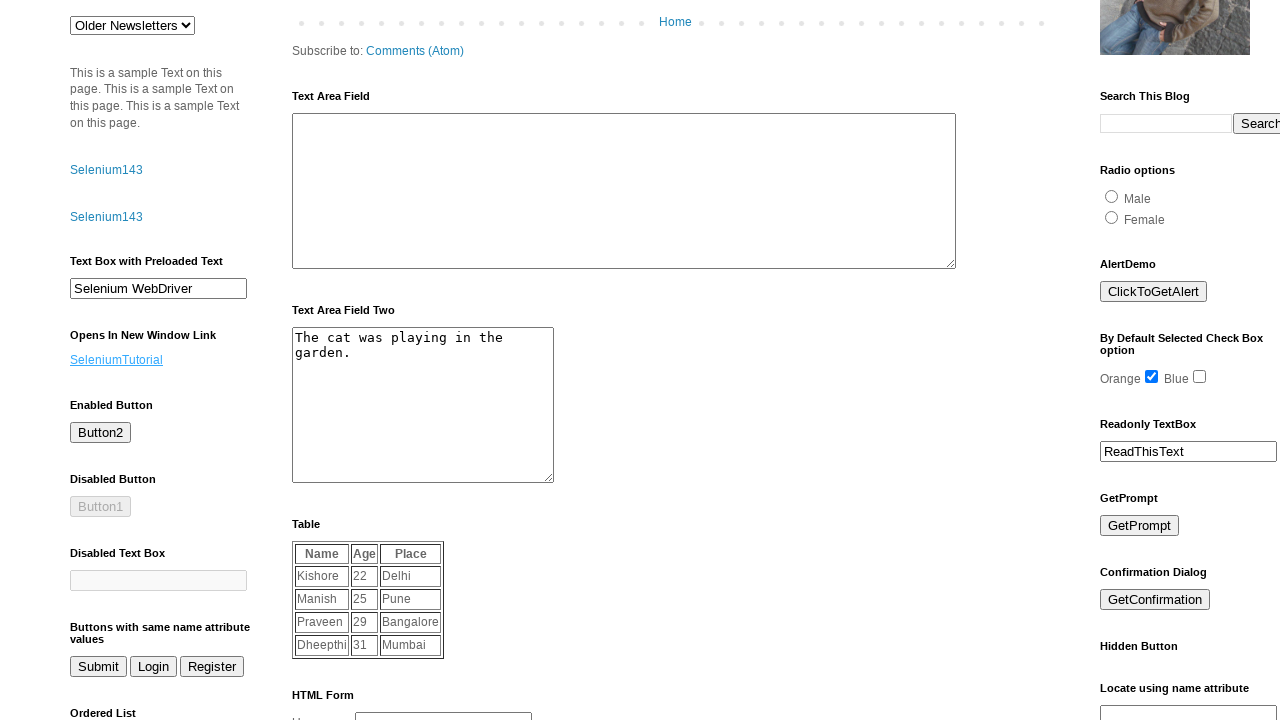

Closed first popup window
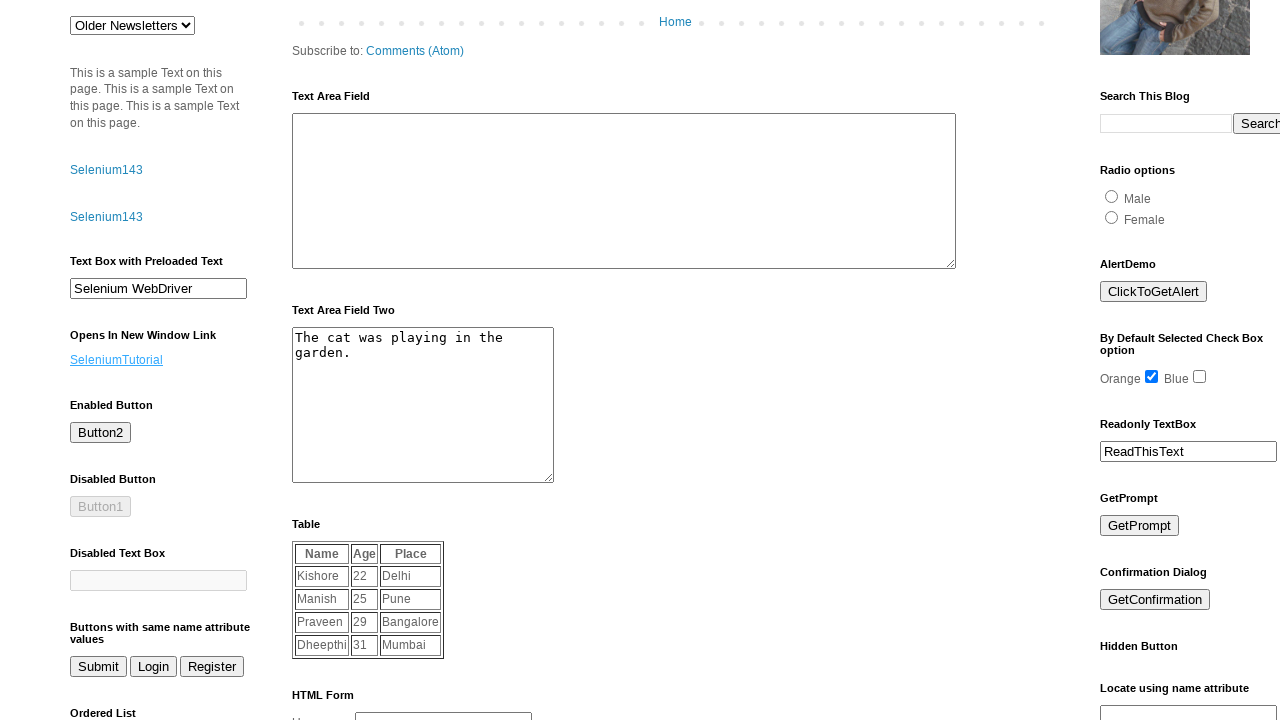

Clicked 'Open a popup window' link at (132, 360) on xpath=//a[contains(text(),"Open a popup window")]
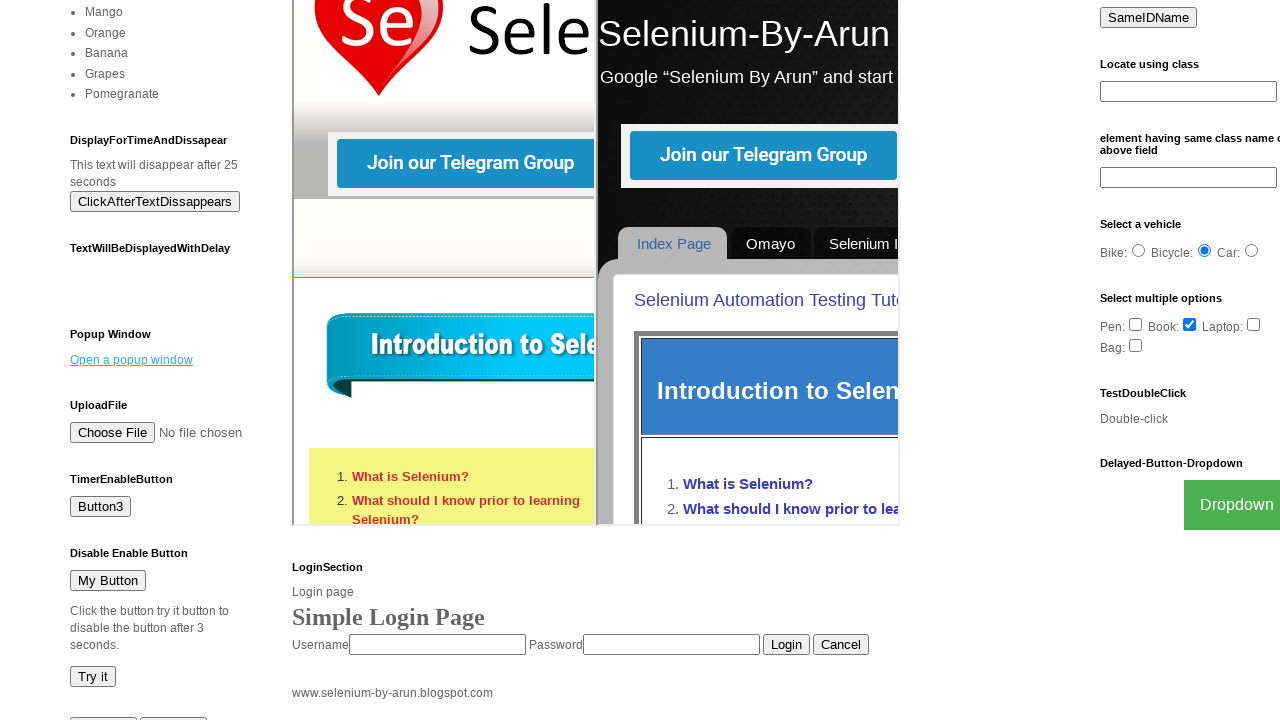

Captured second popup window reference
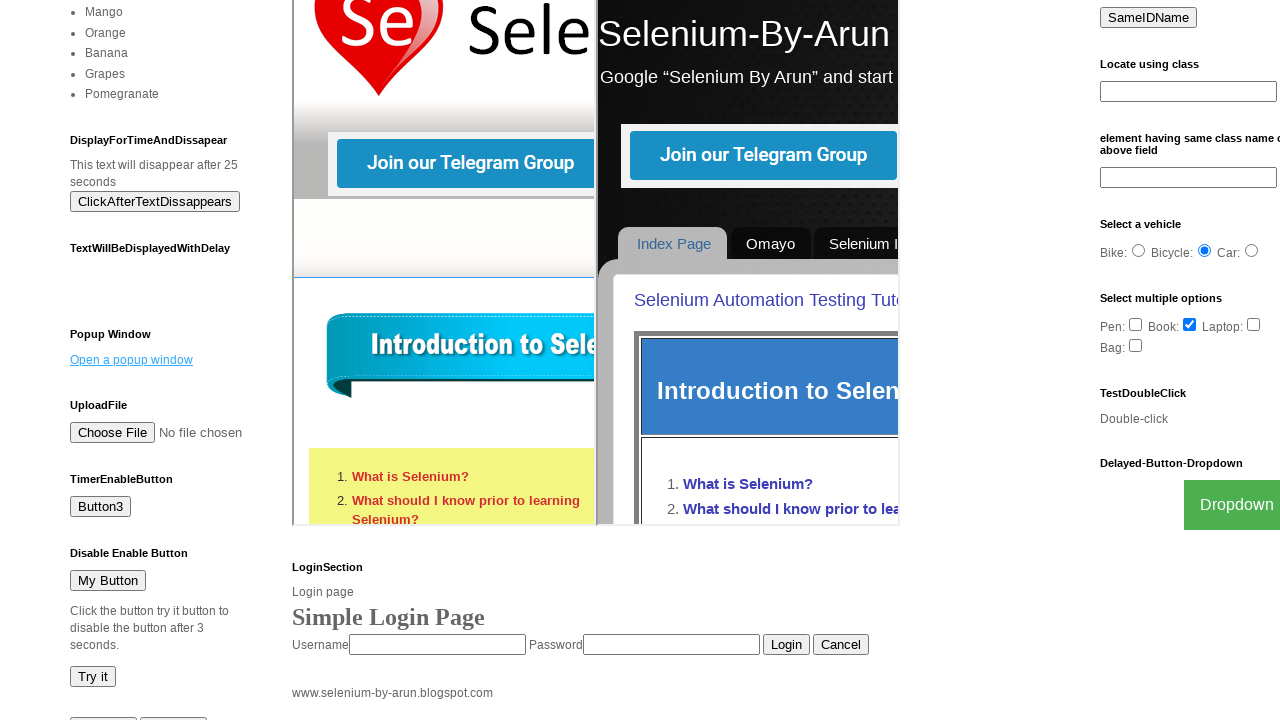

Second popup window finished loading
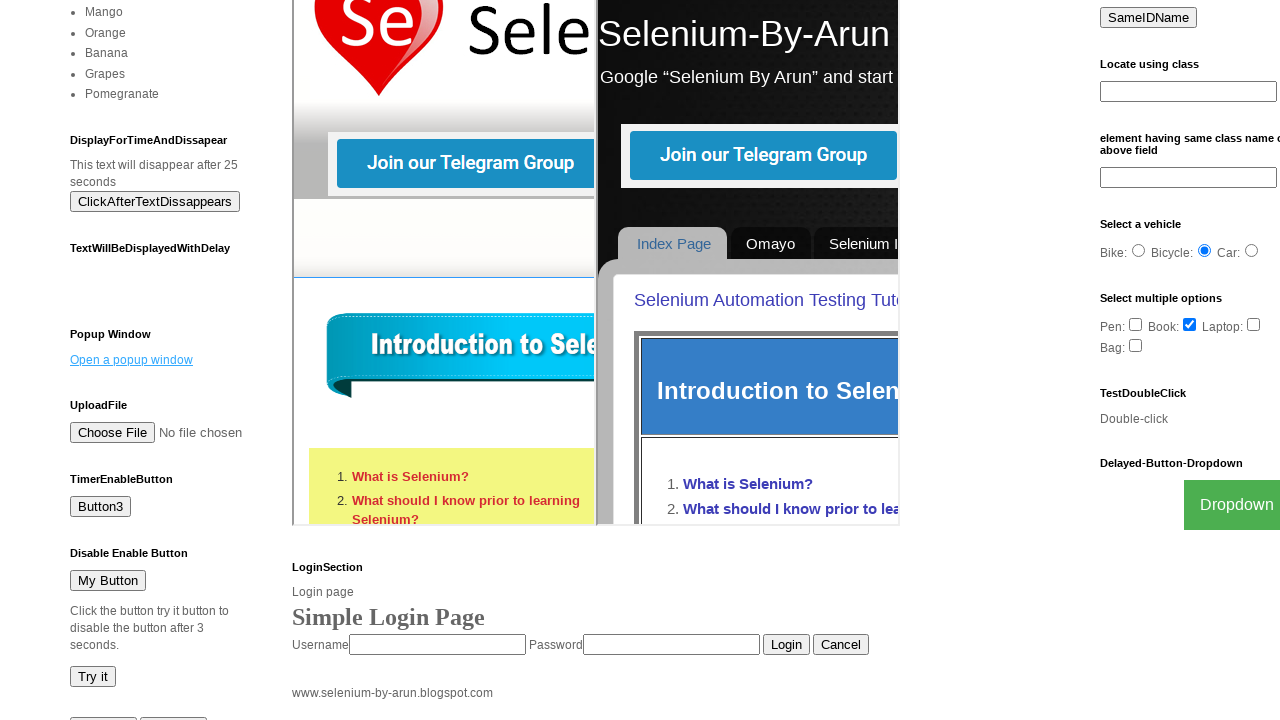

Closed second popup window
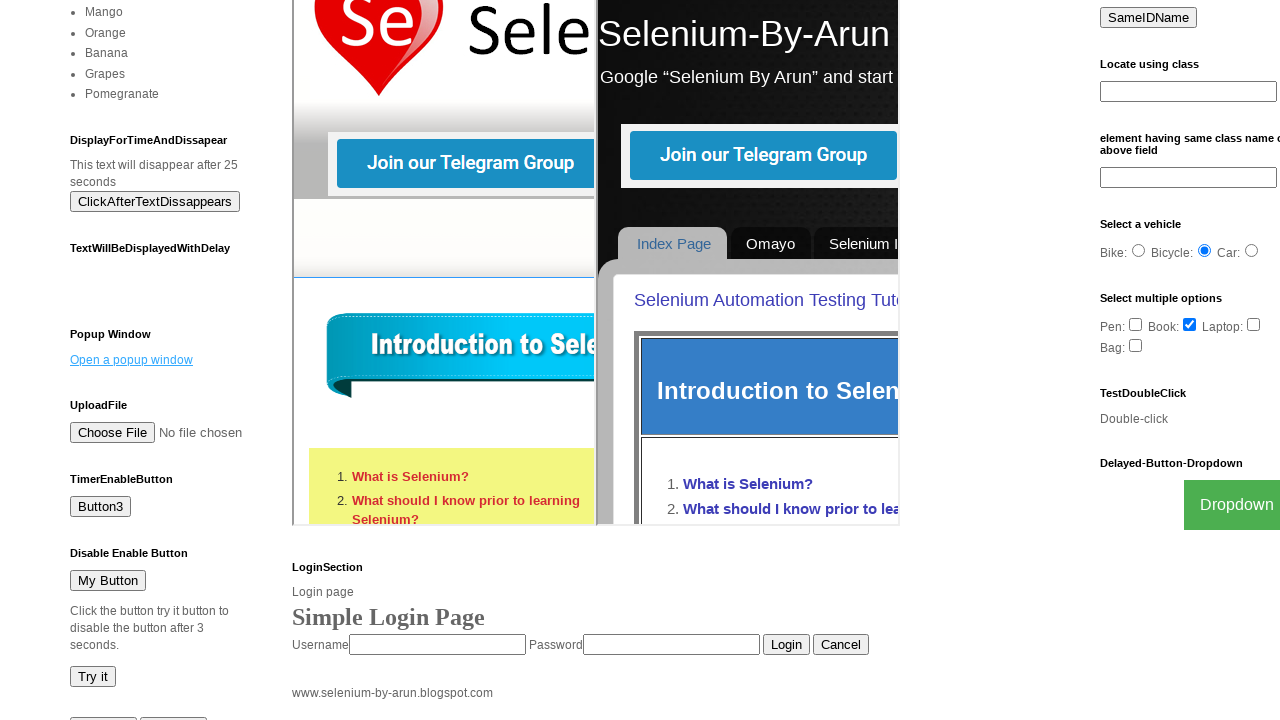

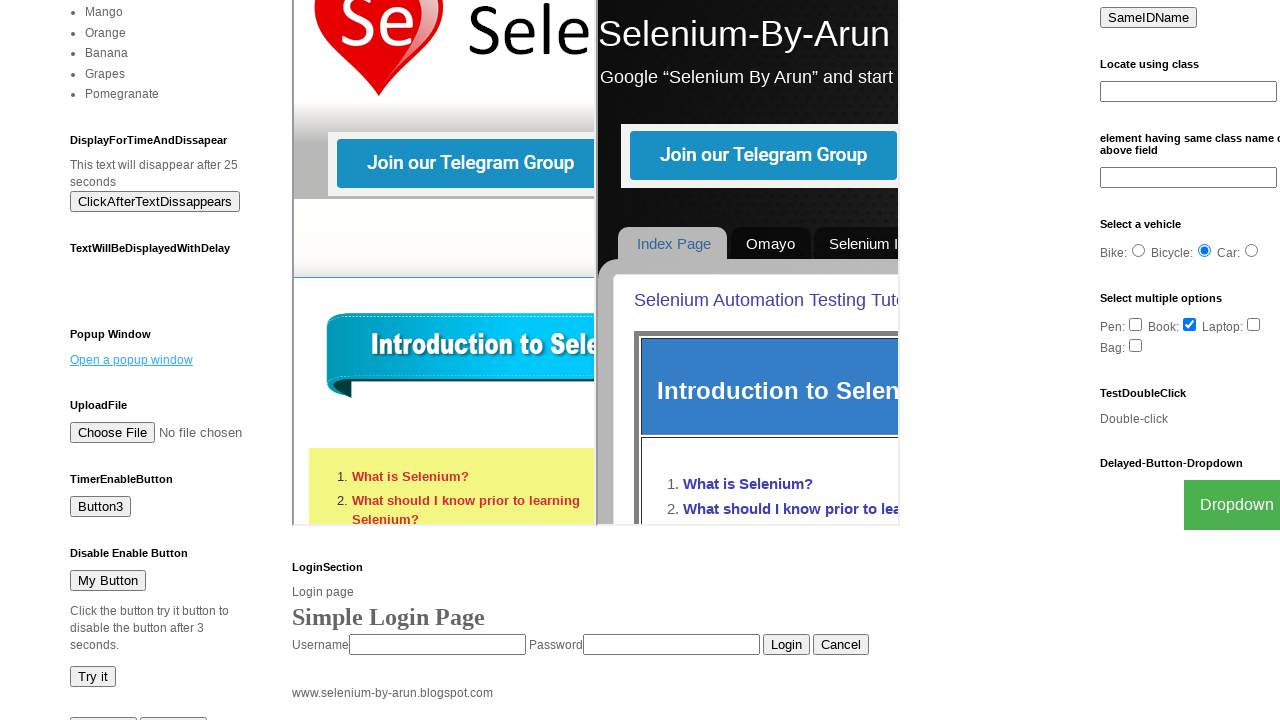